Tests checking multiple checkboxes at once

Starting URL: https://the-internet.herokuapp.com/checkboxes

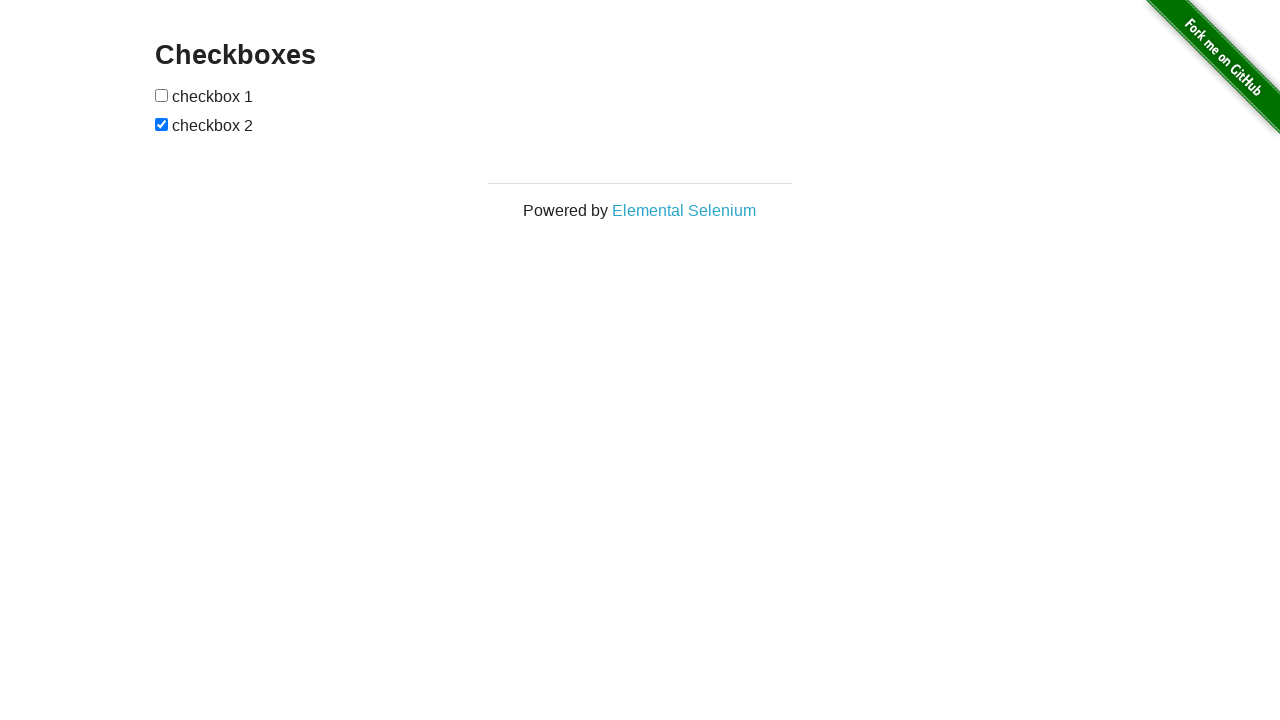

Checked checkbox 1 at (162, 95) on [type="checkbox"] >> nth=0
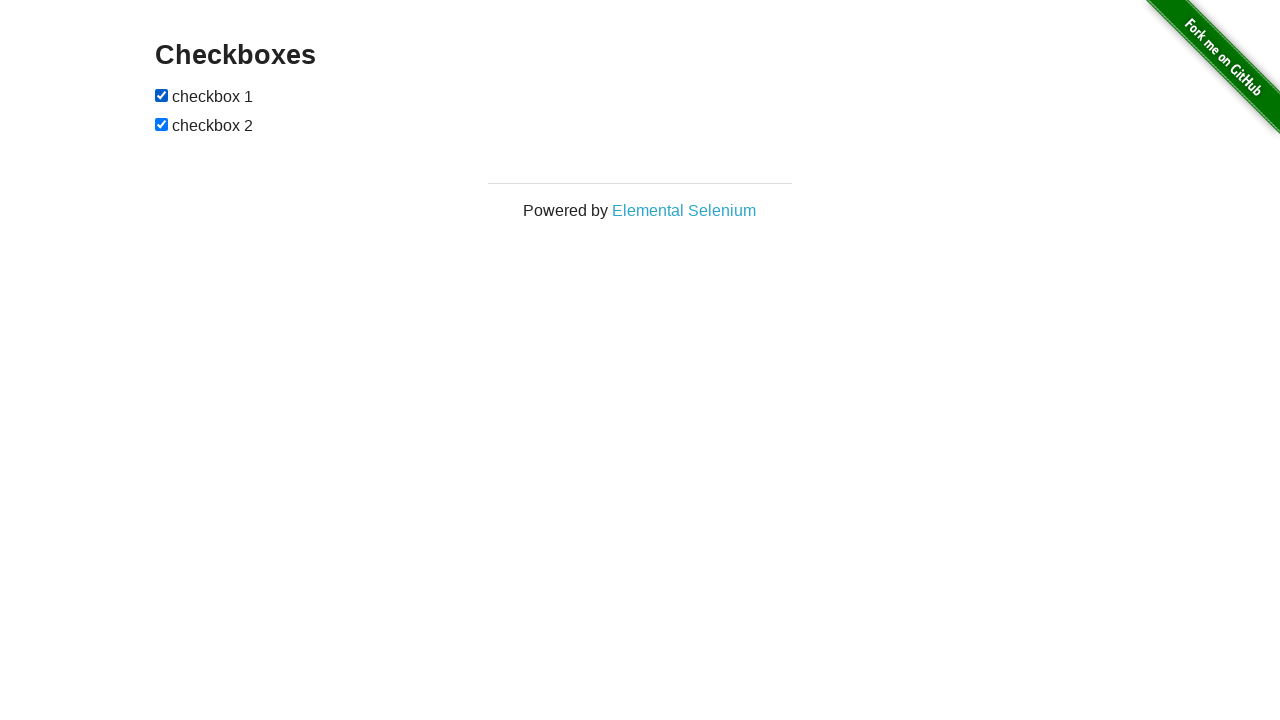

Checked checkbox 2 on [type="checkbox"] >> nth=1
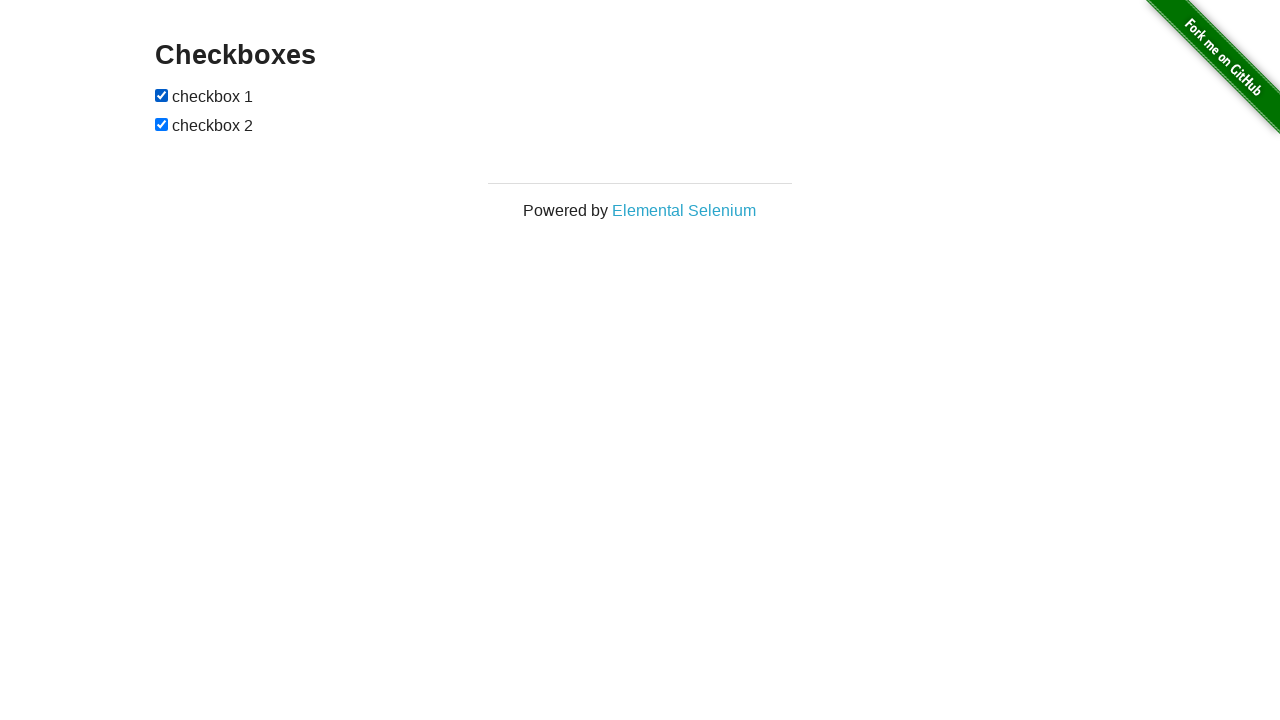

Verified checkbox 1 is checked
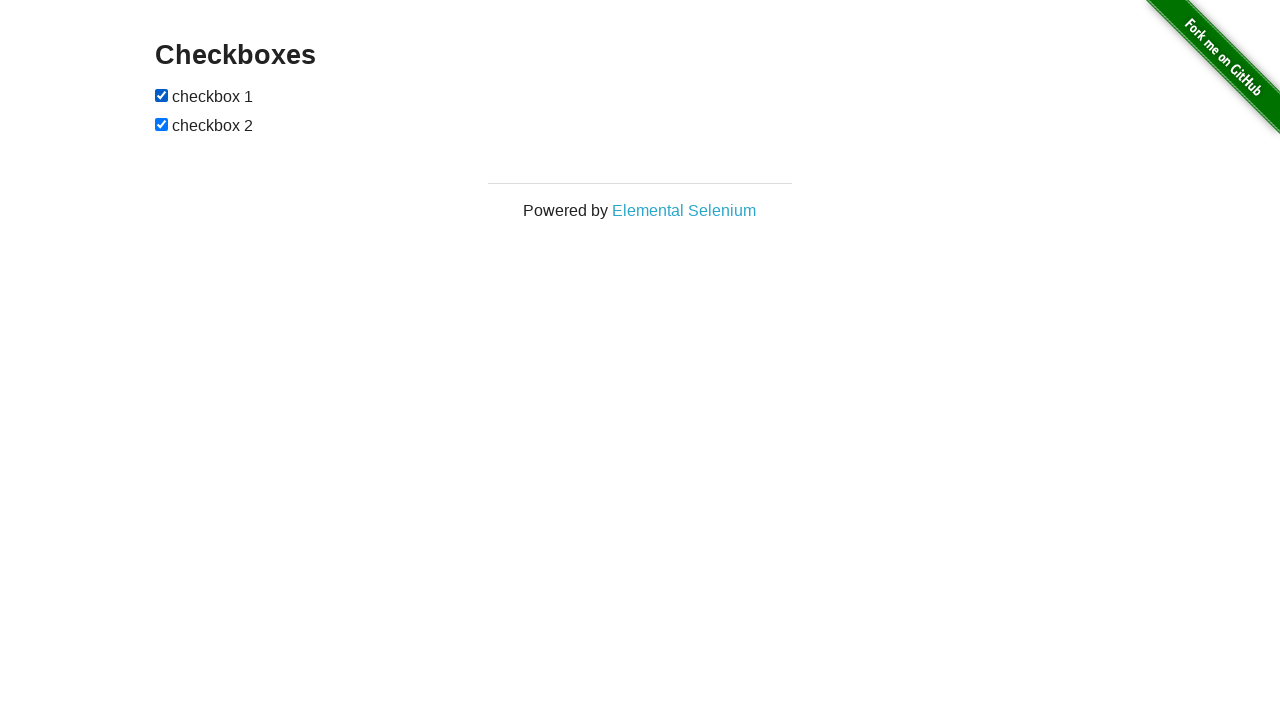

Verified checkbox 2 is checked
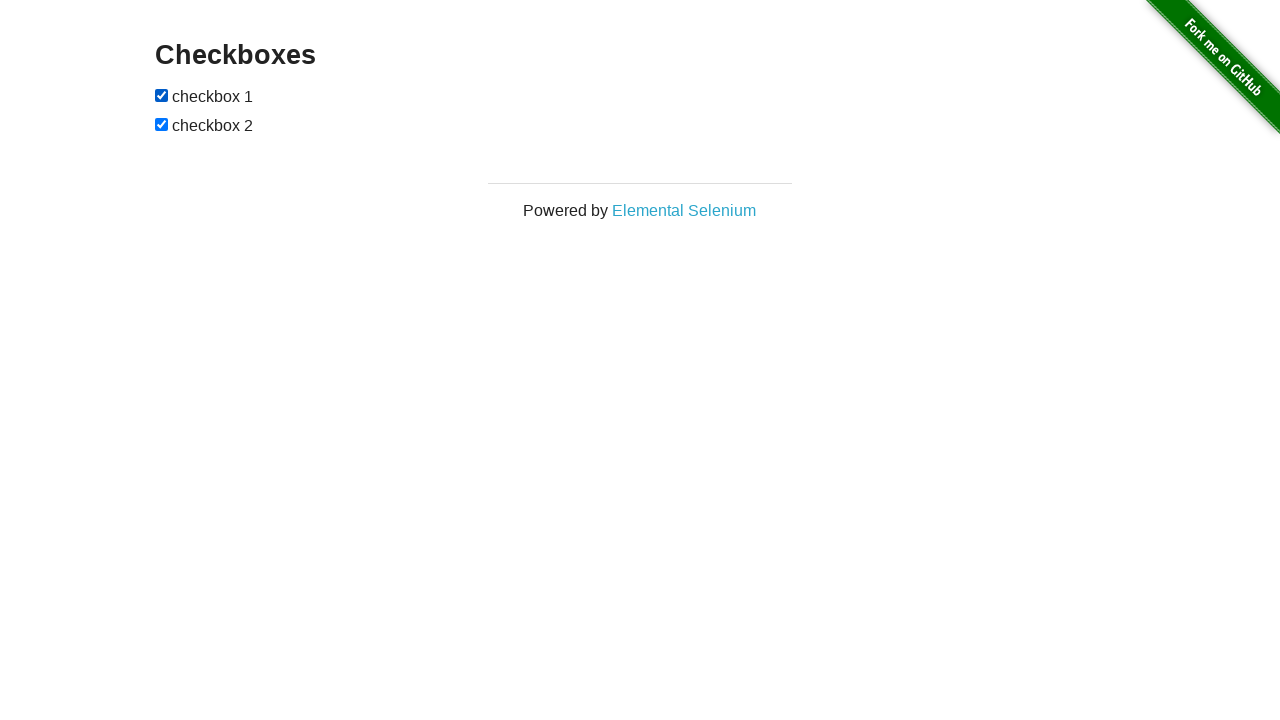

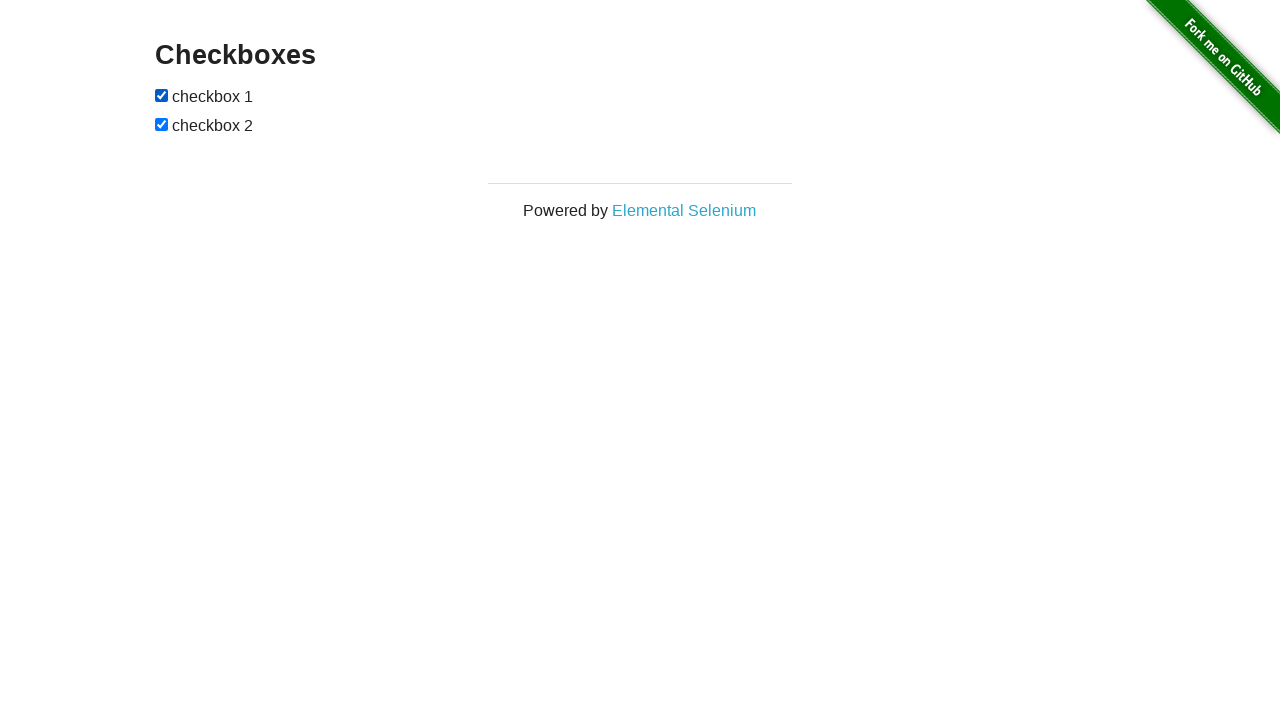